Tests frame switching functionality by entering text into input fields within multiple frames on a demo page

Starting URL: https://ui.vision/demo/webtest/frames/

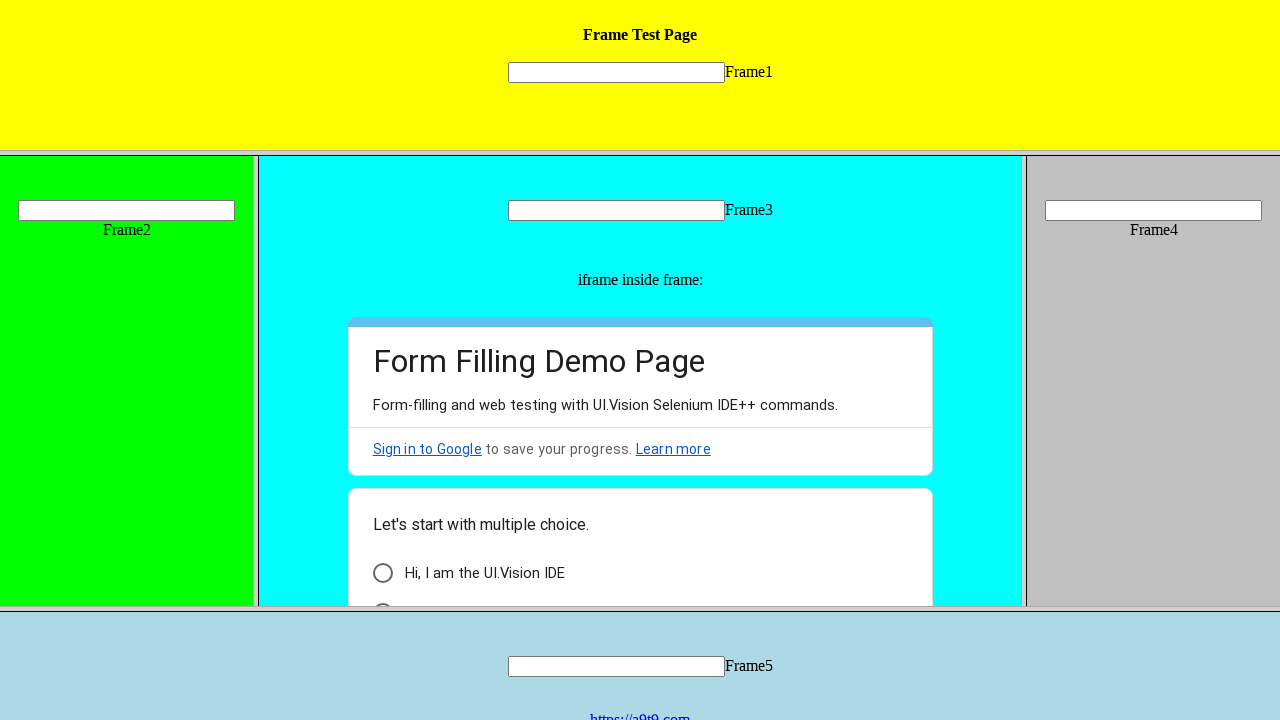

Located frame 1 (frame_1.html)
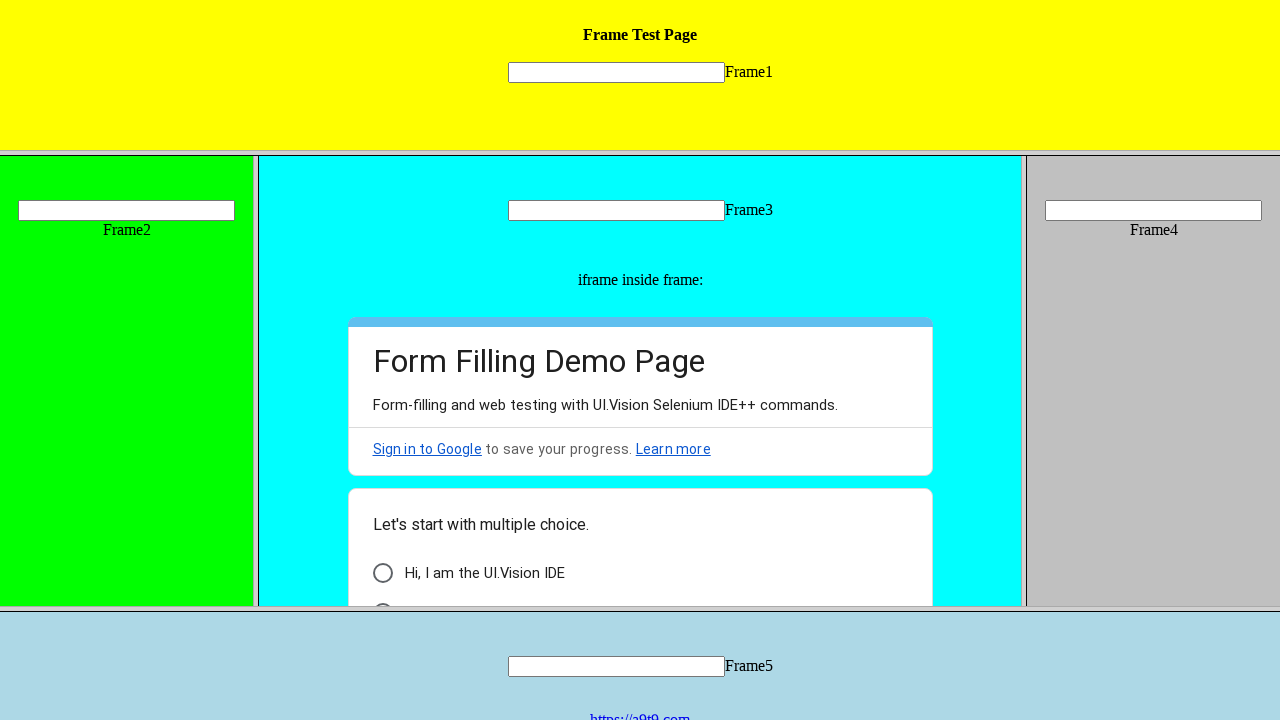

Entered 'welcome' into input field in frame 1 on frame[src='frame_1.html'] >> internal:control=enter-frame >> input[name='mytext1
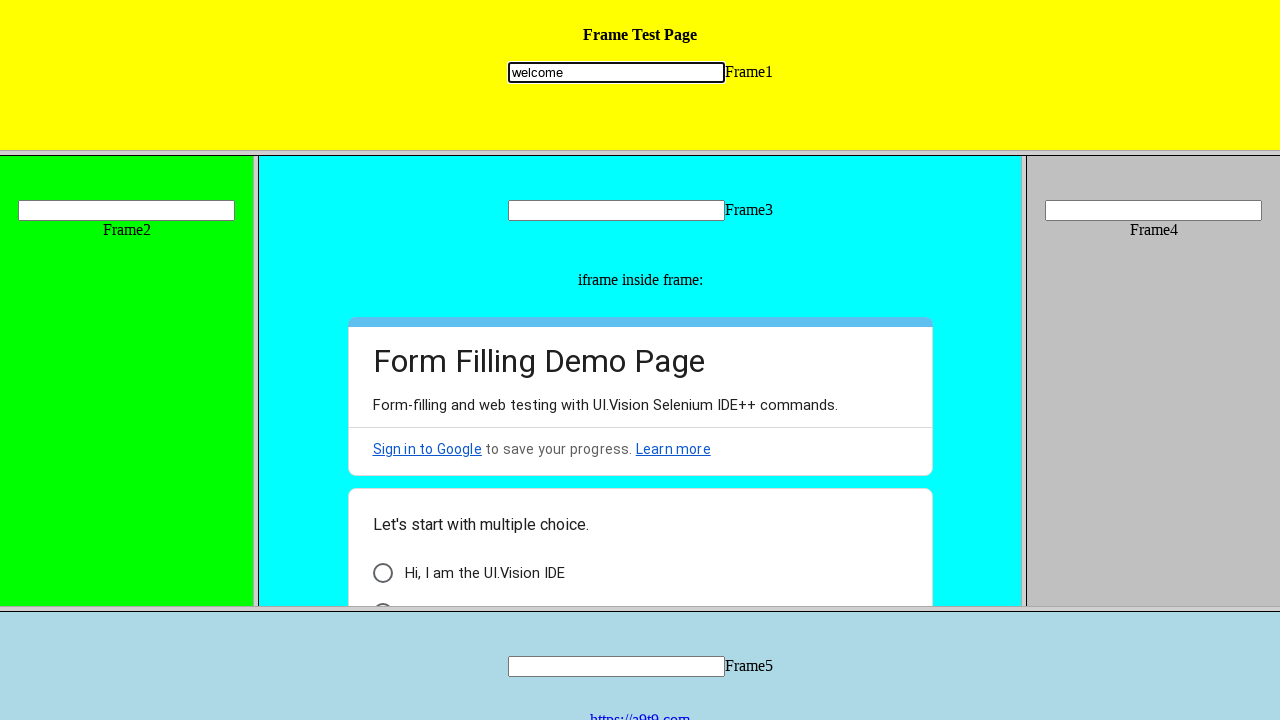

Located frame 2 (frame_2.html)
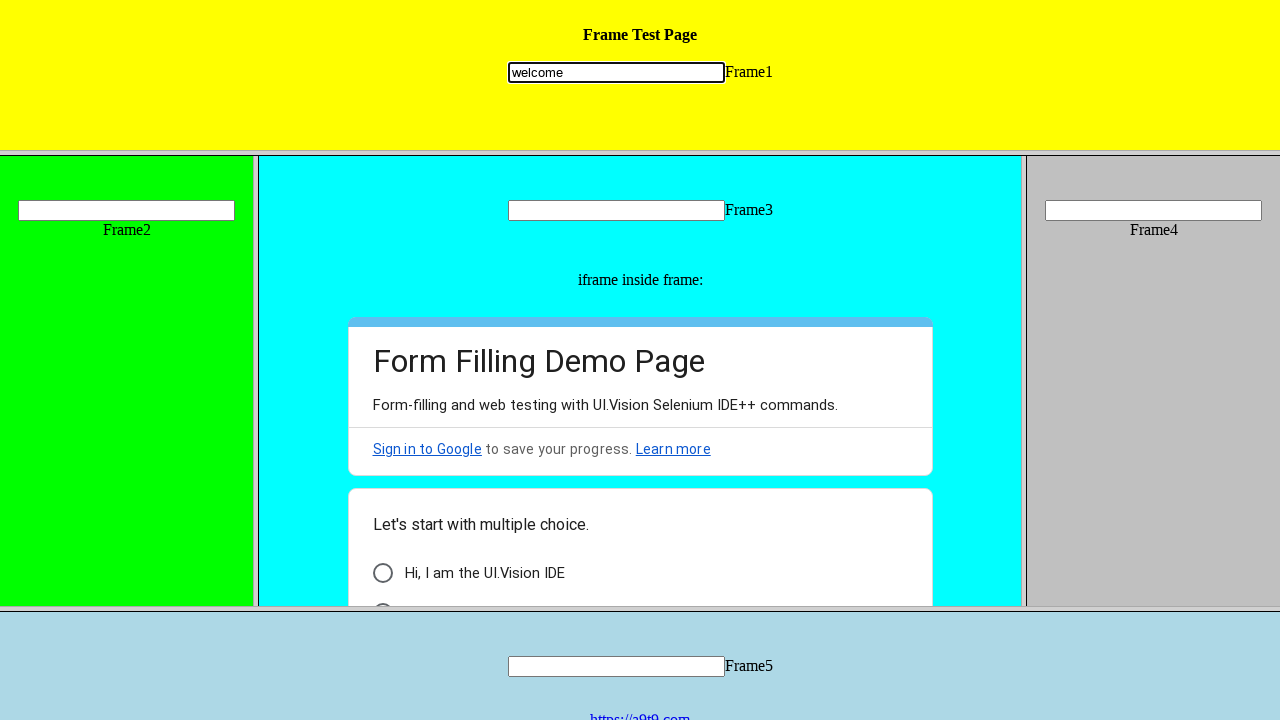

Entered 'hello' into input field in frame 2 on frame[src='frame_2.html'] >> internal:control=enter-frame >> input[name='mytext2
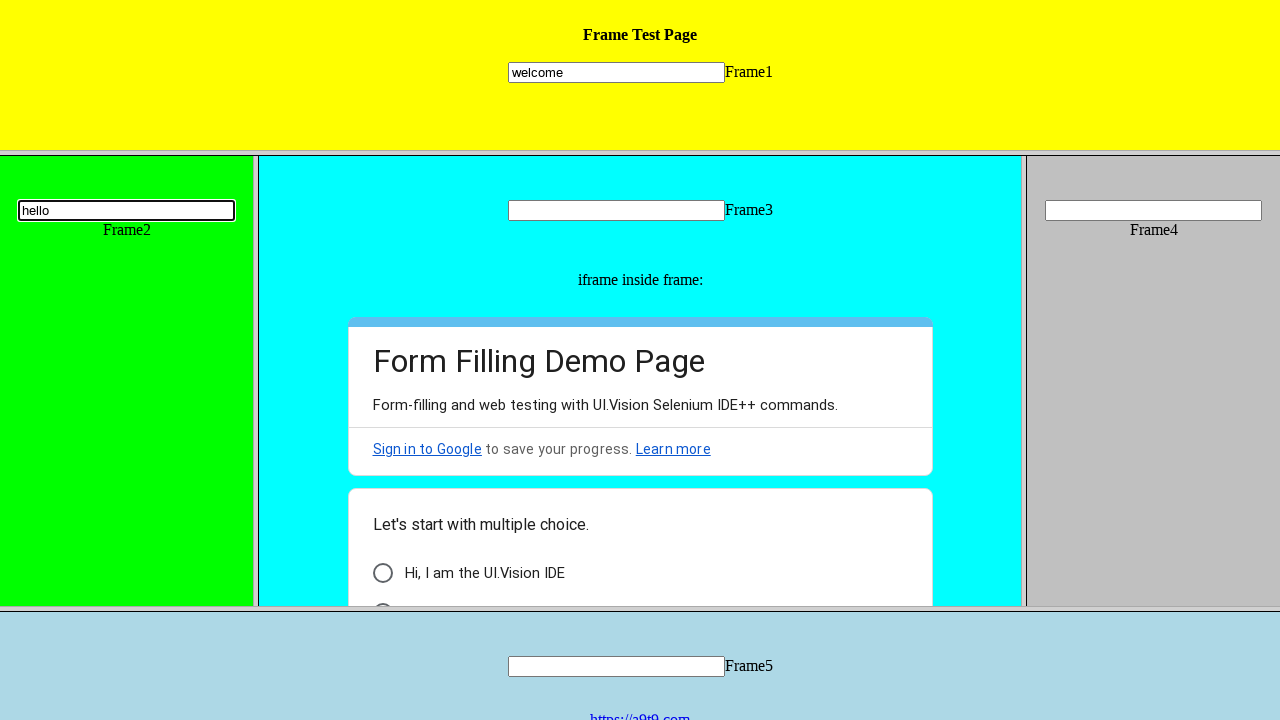

Located frame 3 (frame_3.html)
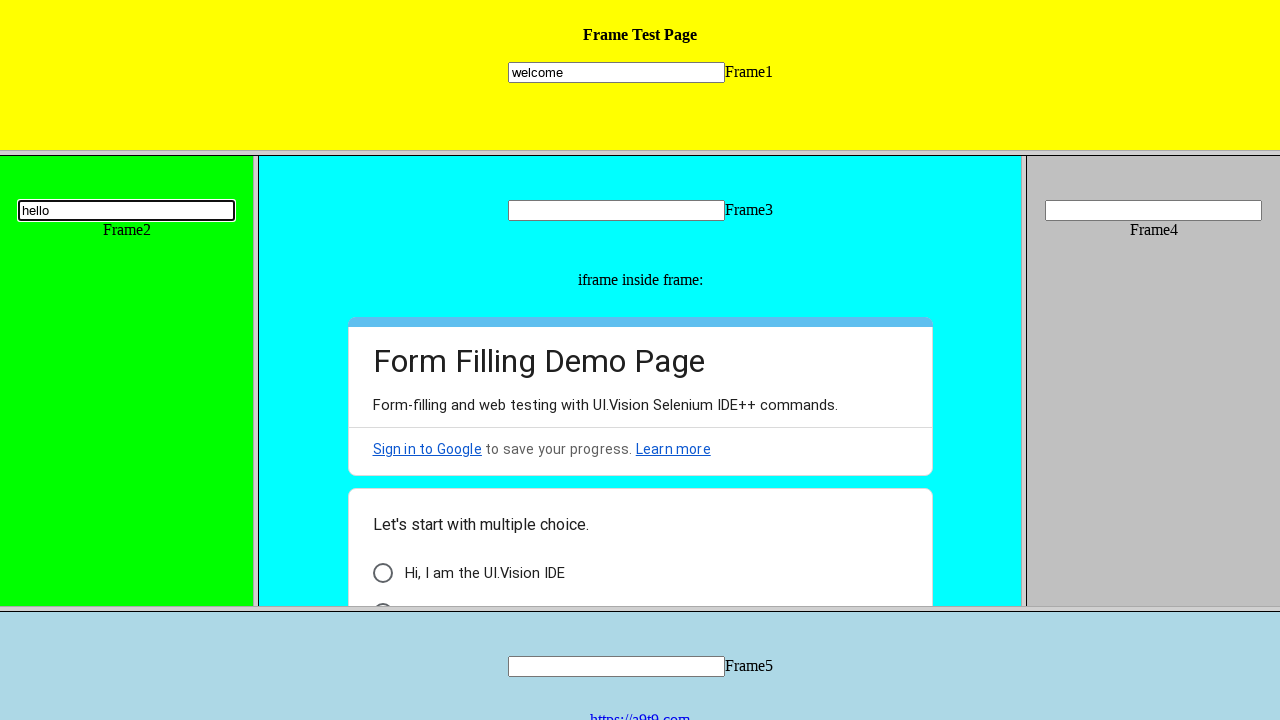

Entered 'world' into input field in frame 3 on frame[src='frame_3.html'] >> internal:control=enter-frame >> input[name='mytext3
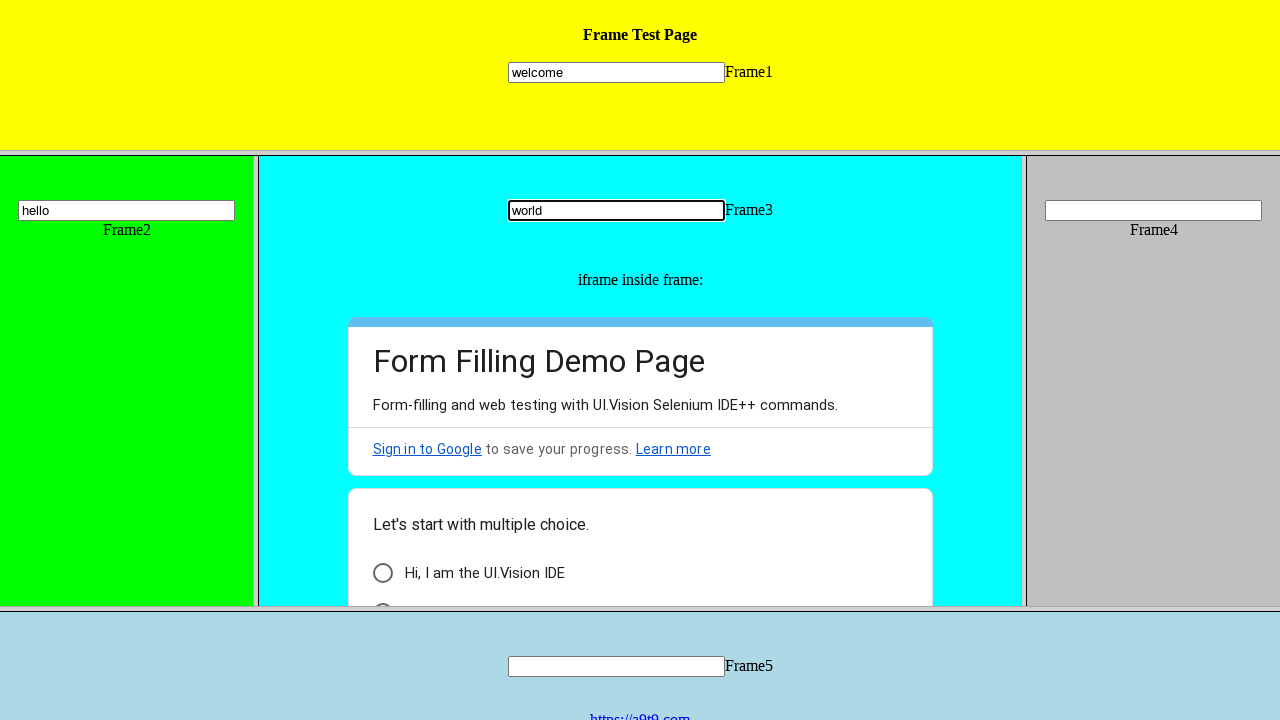

Located frame 4 (frame_4.html)
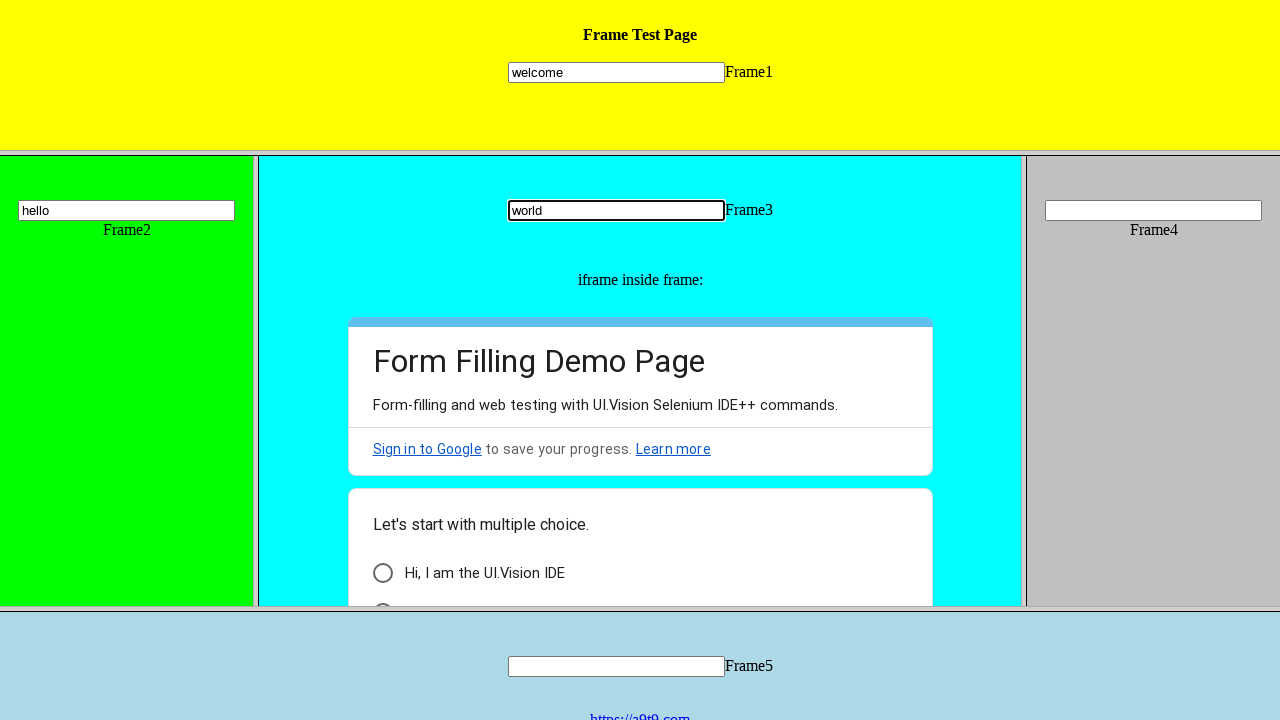

Entered 'hi' into input field in frame 4 on frame[src='frame_4.html'] >> internal:control=enter-frame >> input[name='mytext4
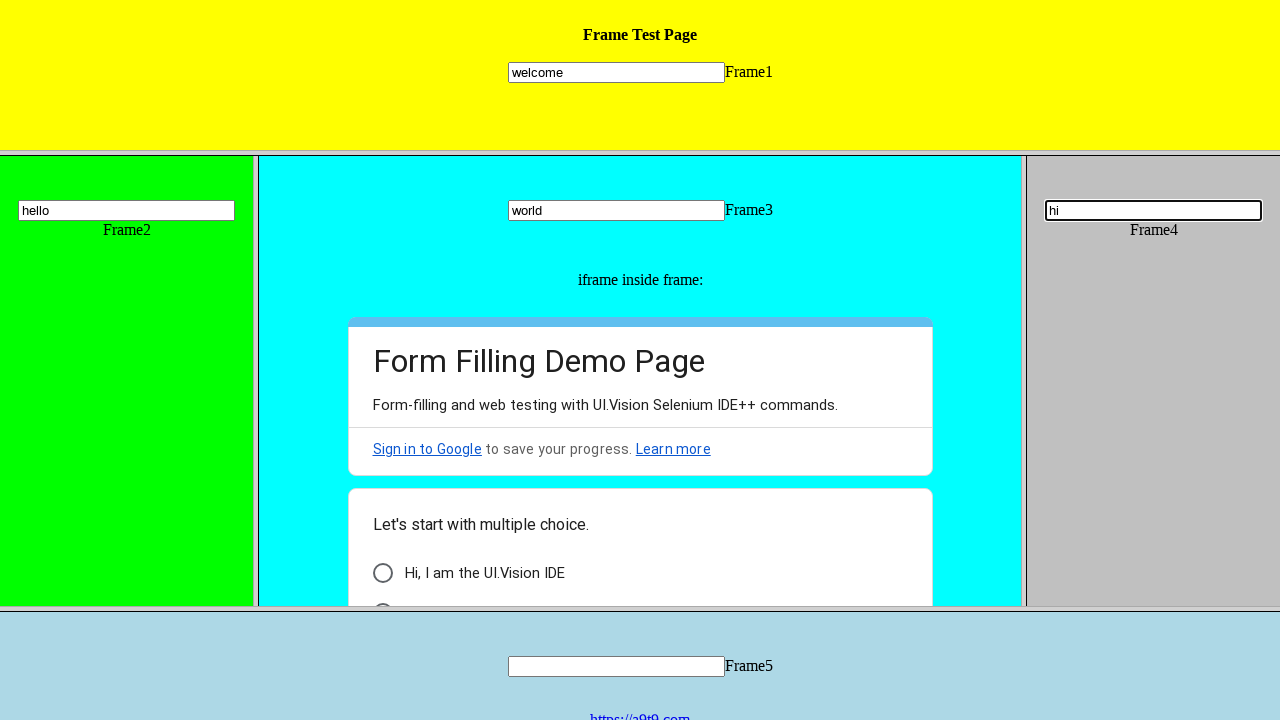

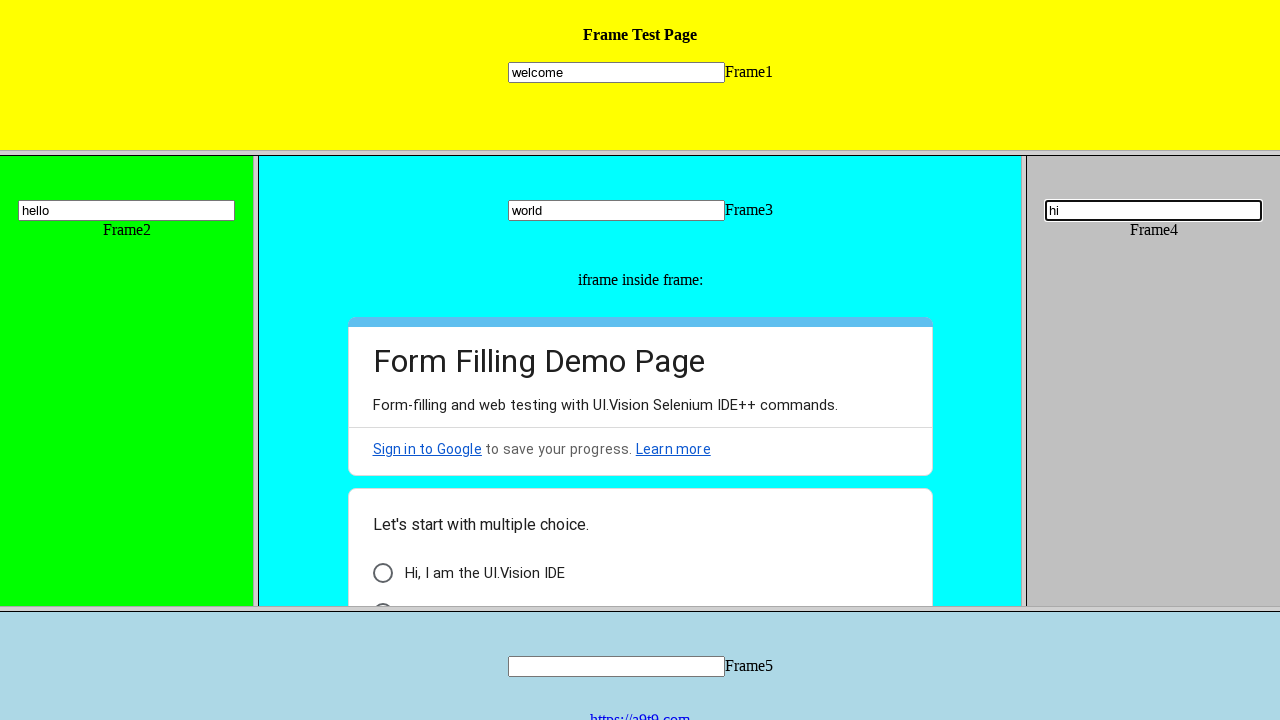